Tests clicking a button with a dynamic ID on the UI Testing Playground website to verify the button can be located and clicked using a CSS class selector.

Starting URL: http://uitestingplayground.com/dynamicid

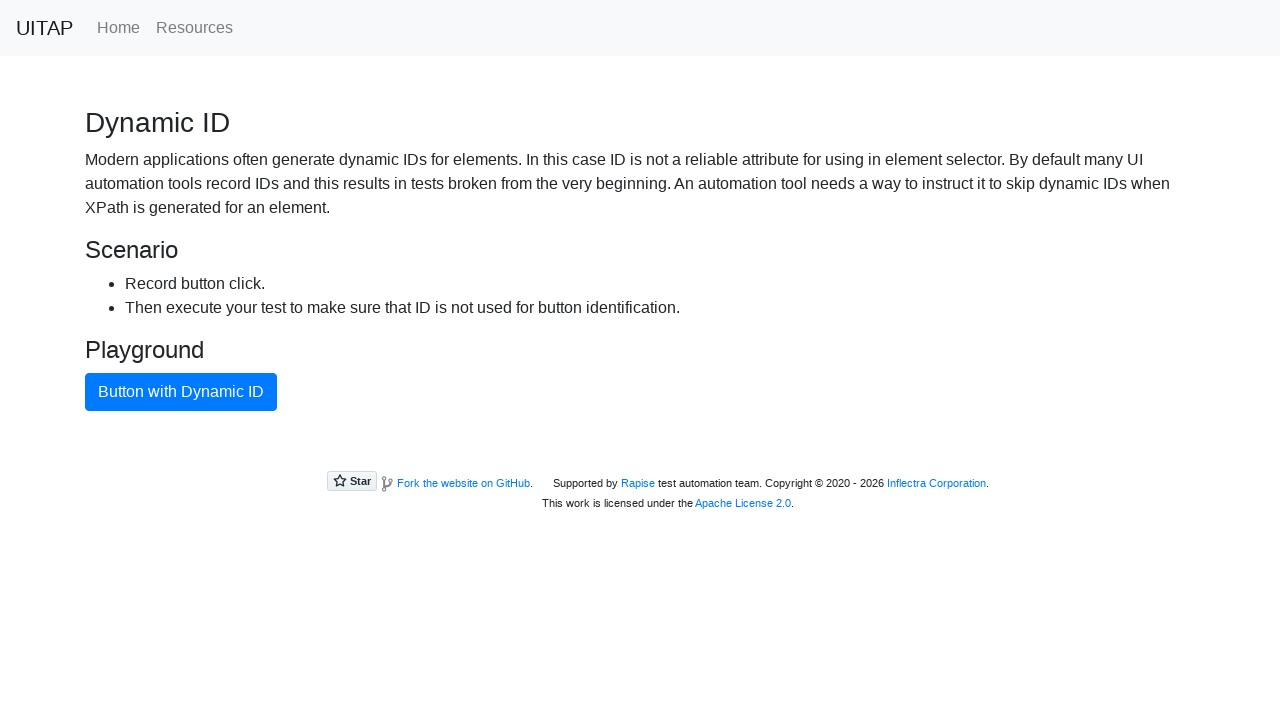

Clicked the blue primary button with dynamic ID using CSS class selector at (181, 392) on button.btn-primary
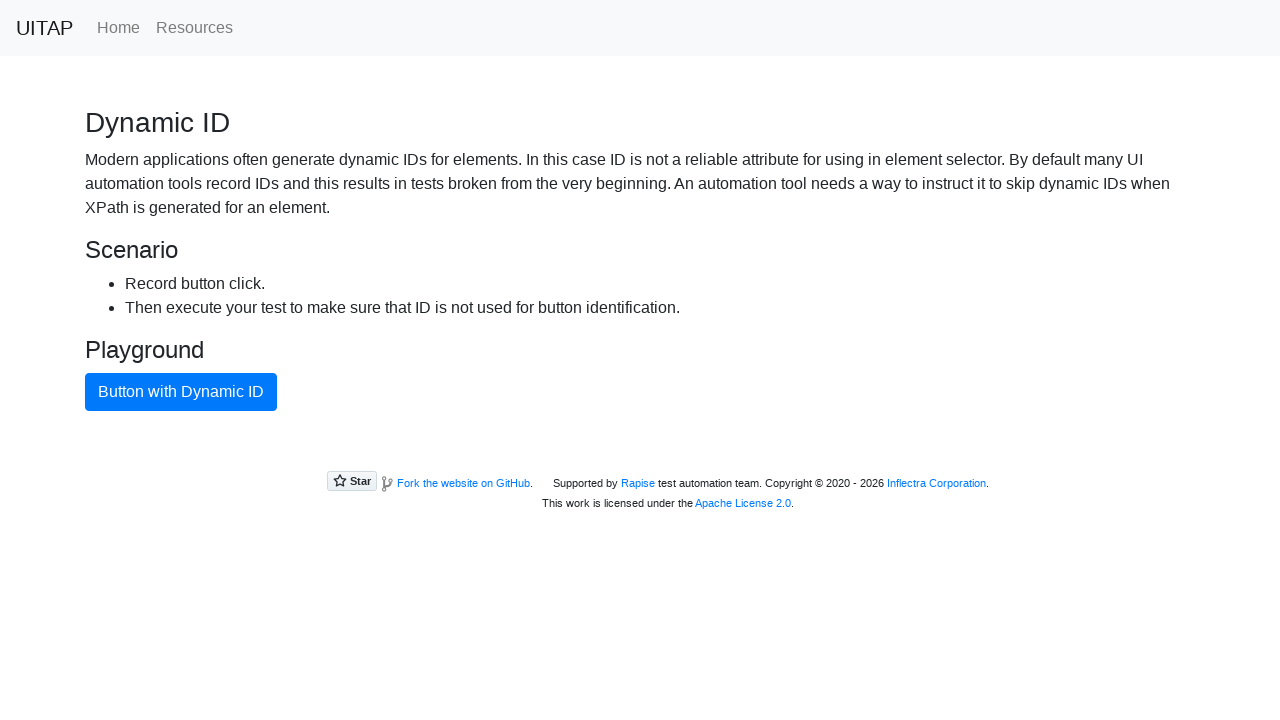

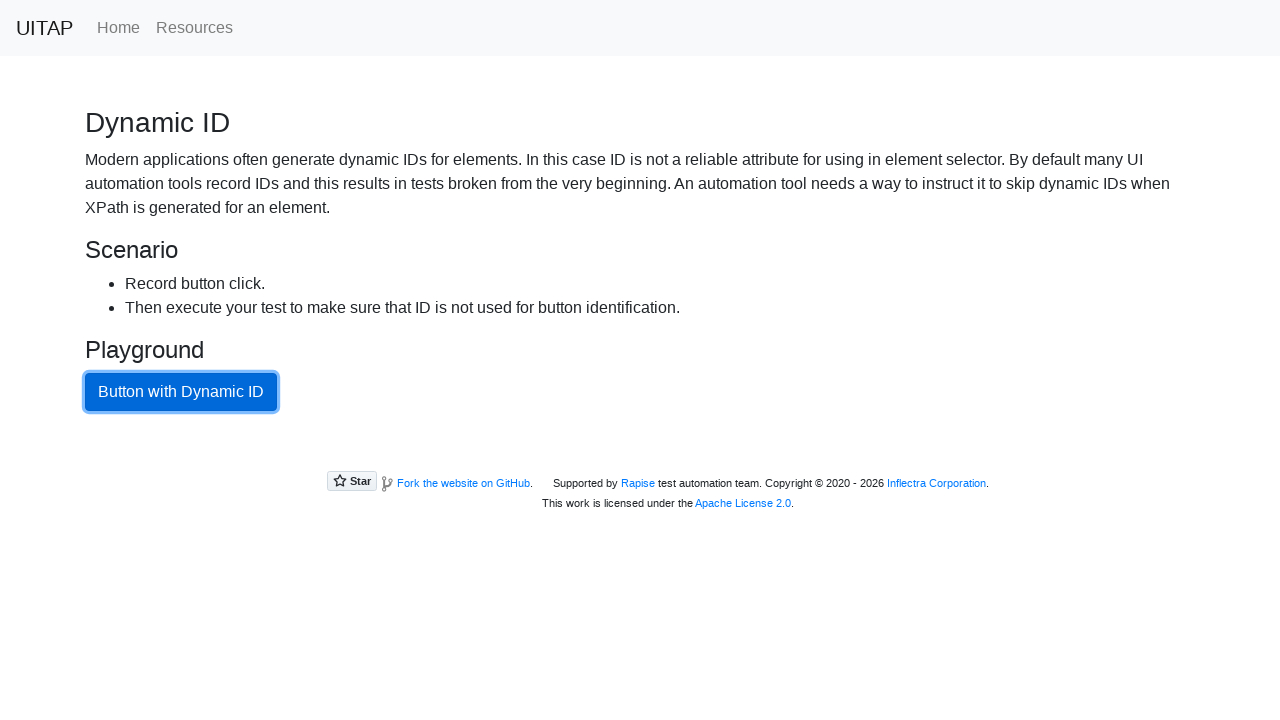